Tests that the text input field is cleared after adding a todo item

Starting URL: https://demo.playwright.dev/todomvc

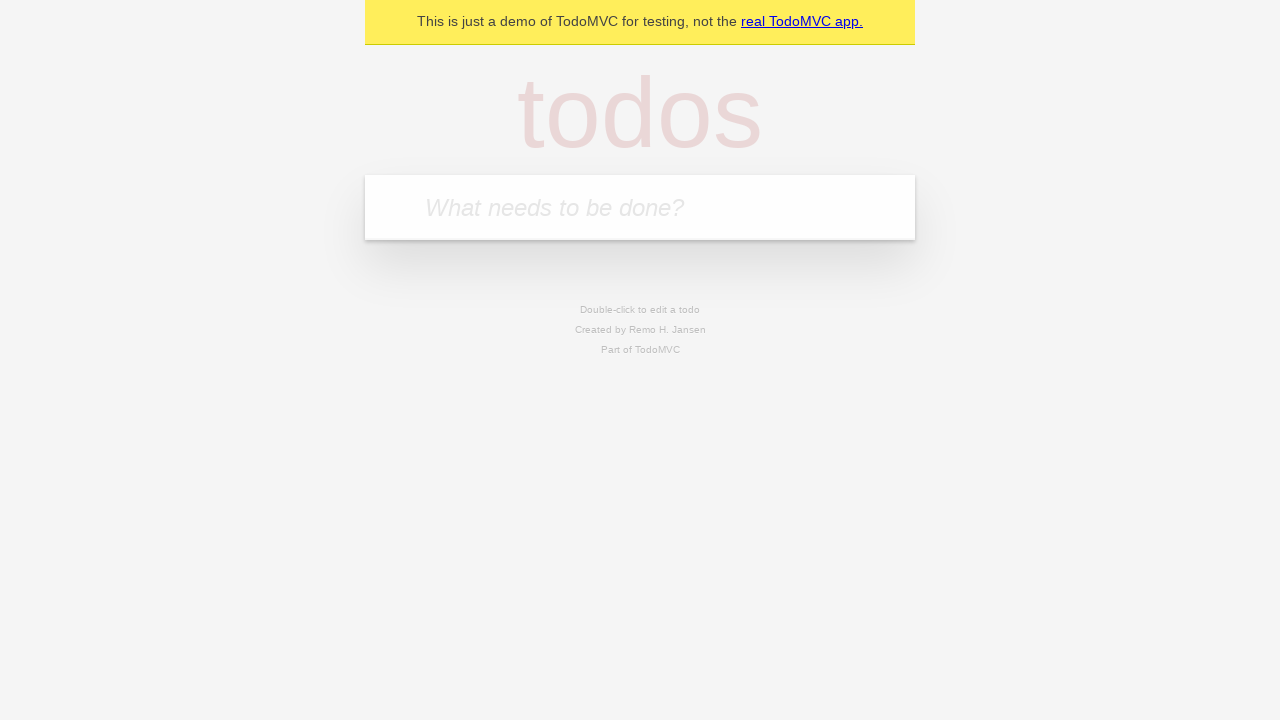

Filled todo input field with 'buy some cheese' on internal:attr=[placeholder="What needs to be done?"i]
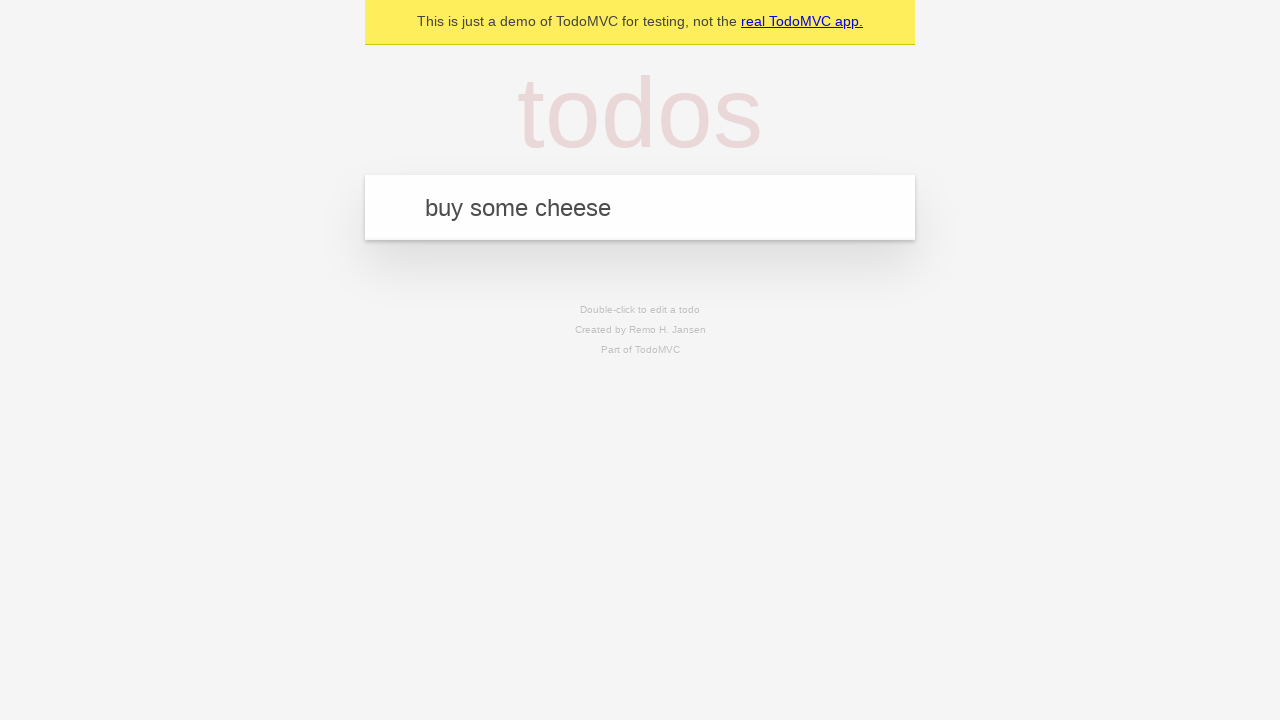

Pressed Enter to add the todo item on internal:attr=[placeholder="What needs to be done?"i]
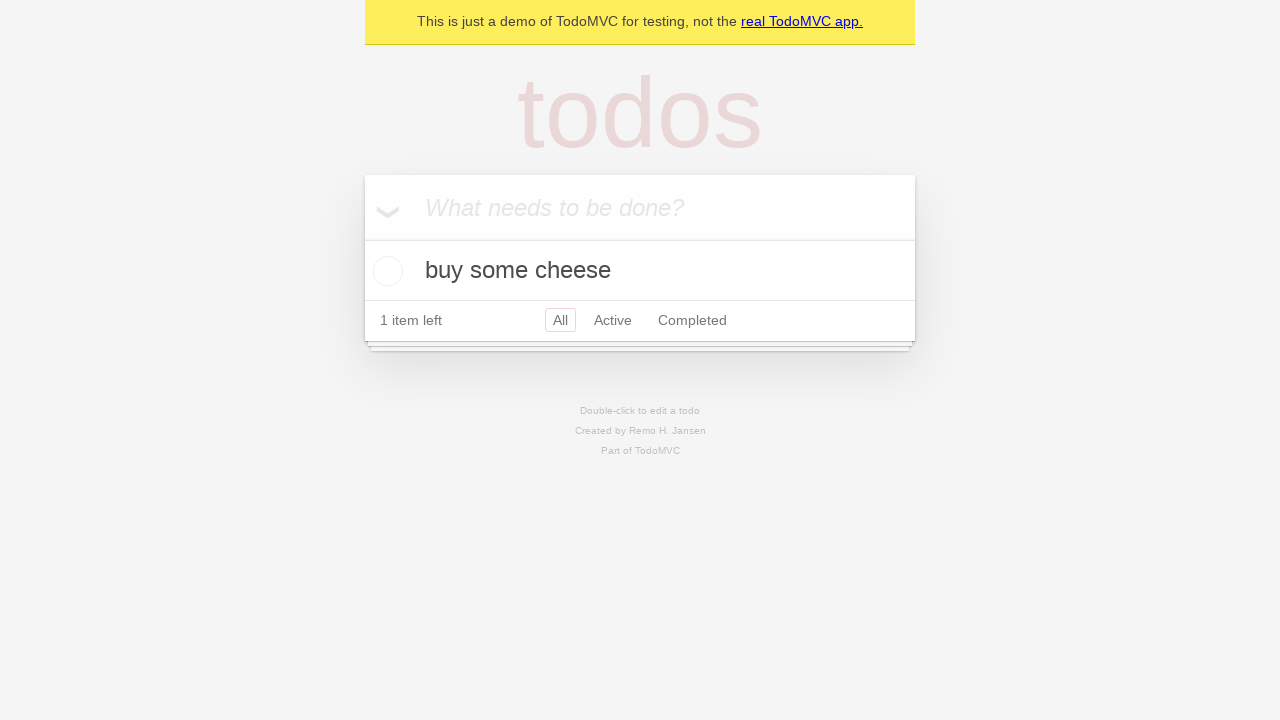

Todo item was successfully added to localStorage
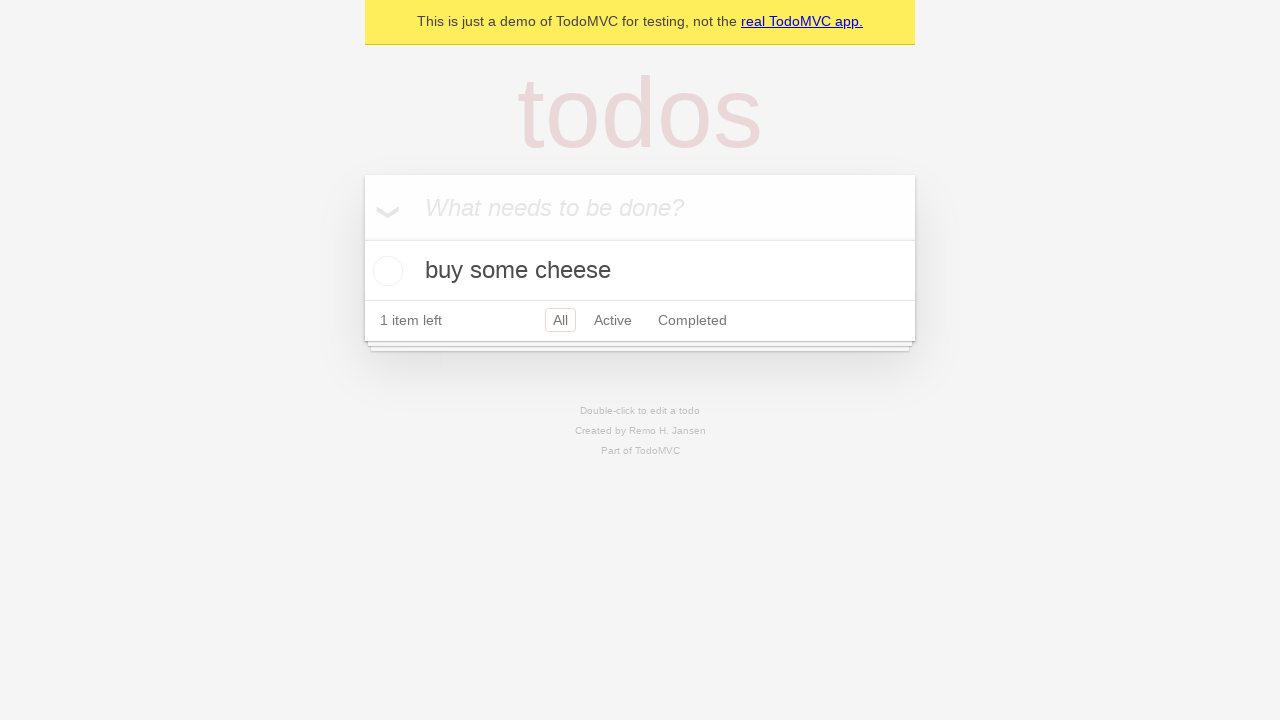

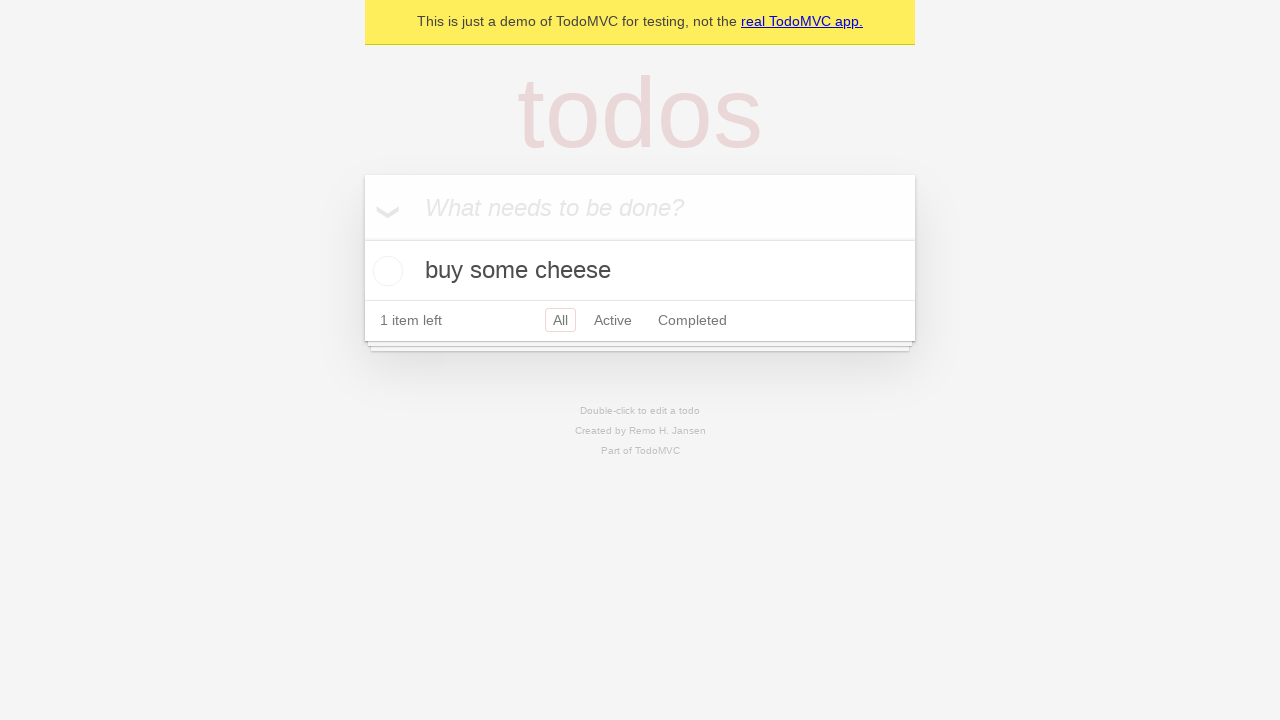